Tests submitting a Contact Us form with Investor and Media Requests topic and verifying form submission success.

Starting URL: https://www.ddsdiscounts.com/contact-us/

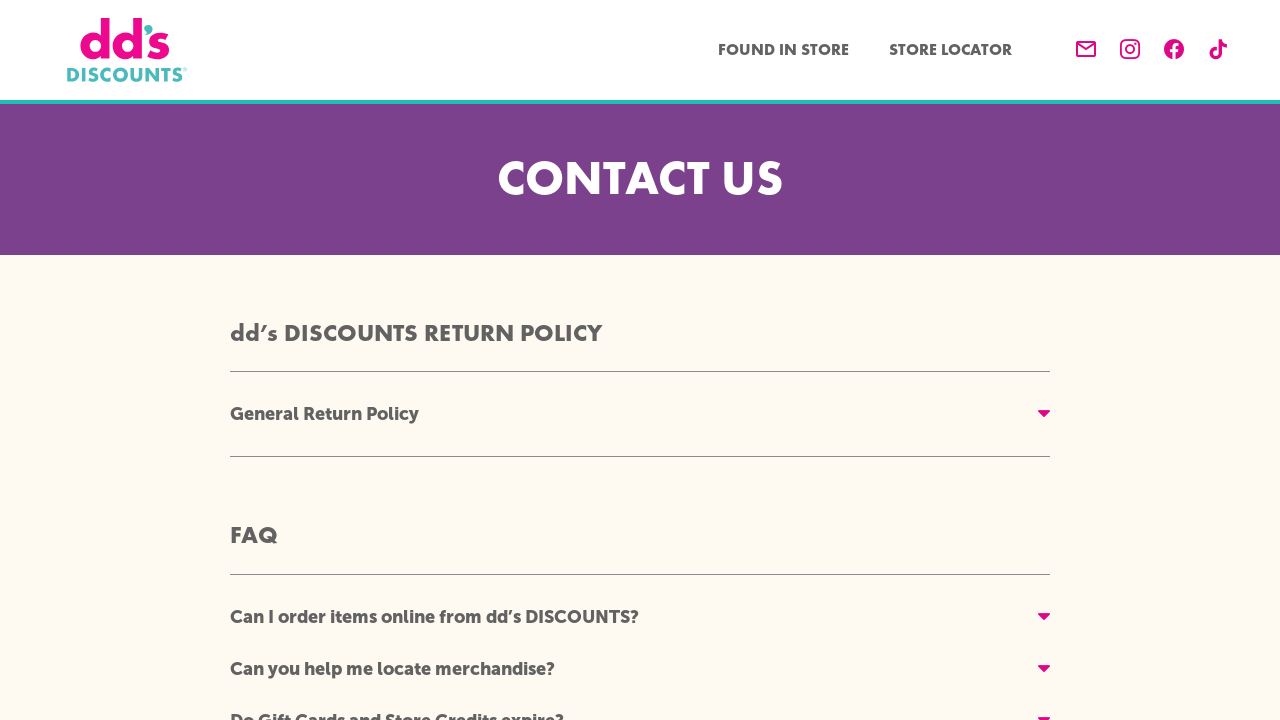

Scrolled to contact form body
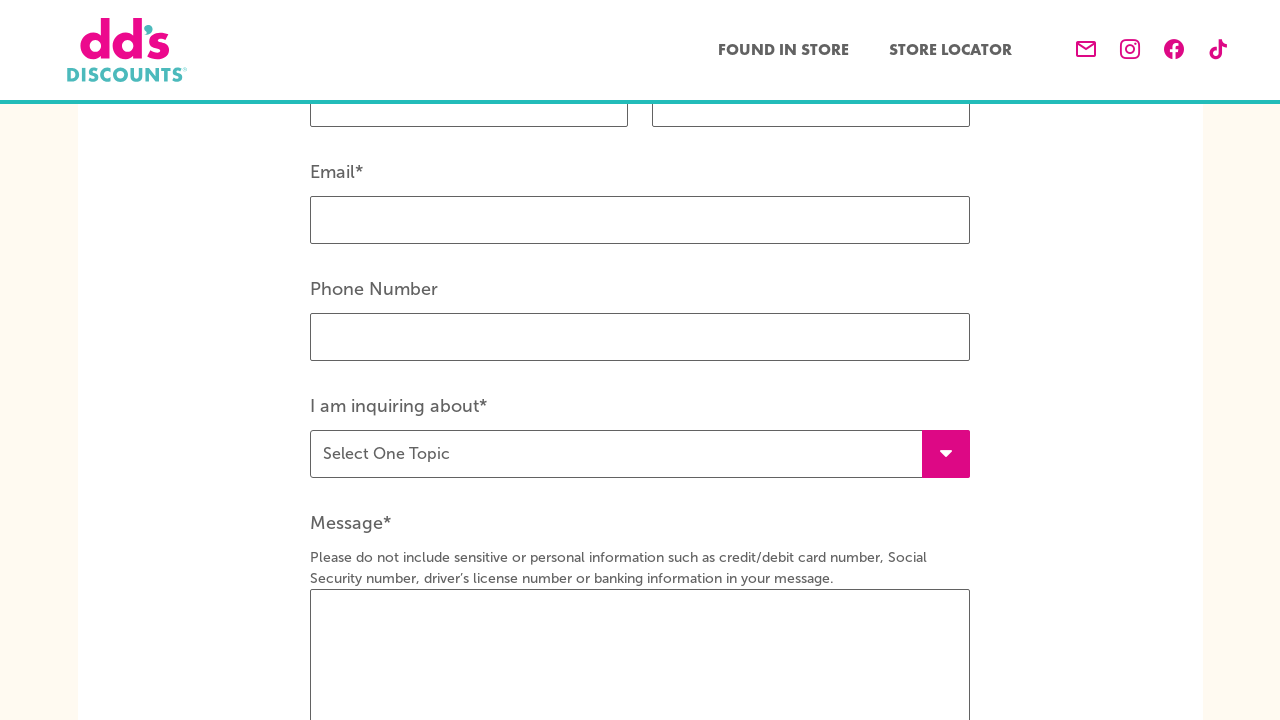

Filled first name field with 'David' on #form-firstname
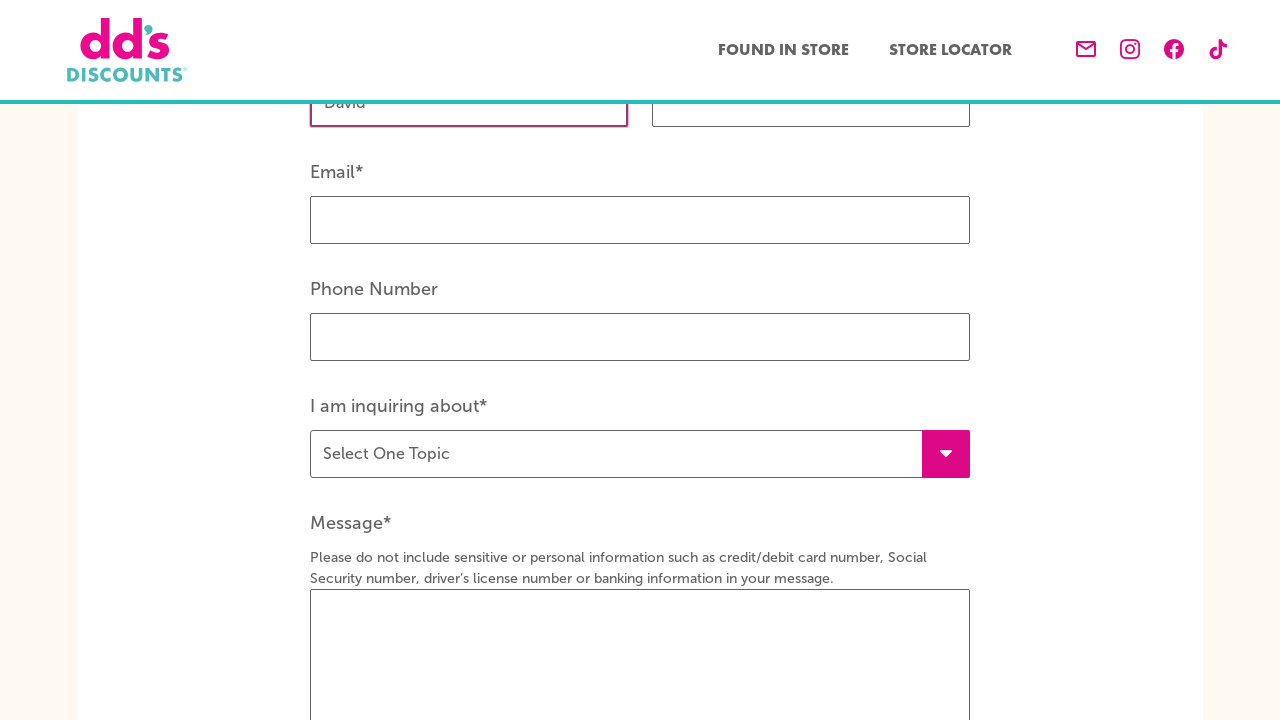

Filled last name field with 'Brown' on #form-lastname
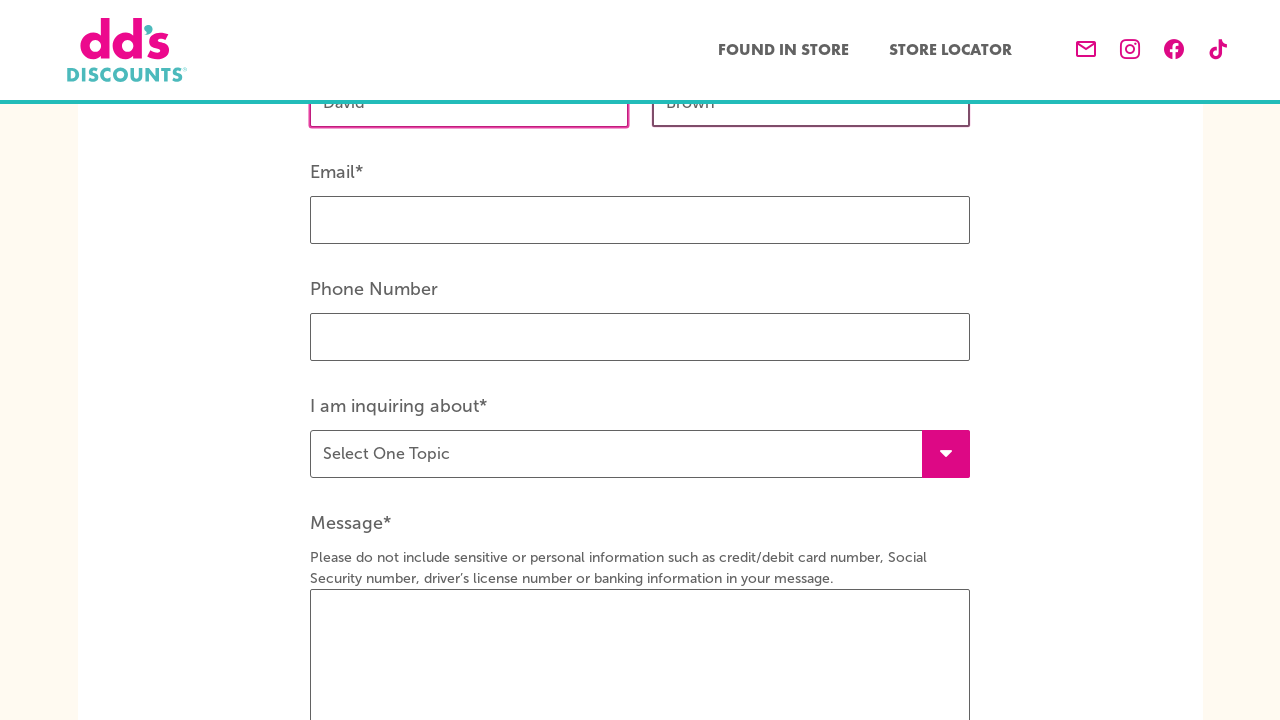

Filled email field with 'dbrown@mediaoutlet.com' on #form-email
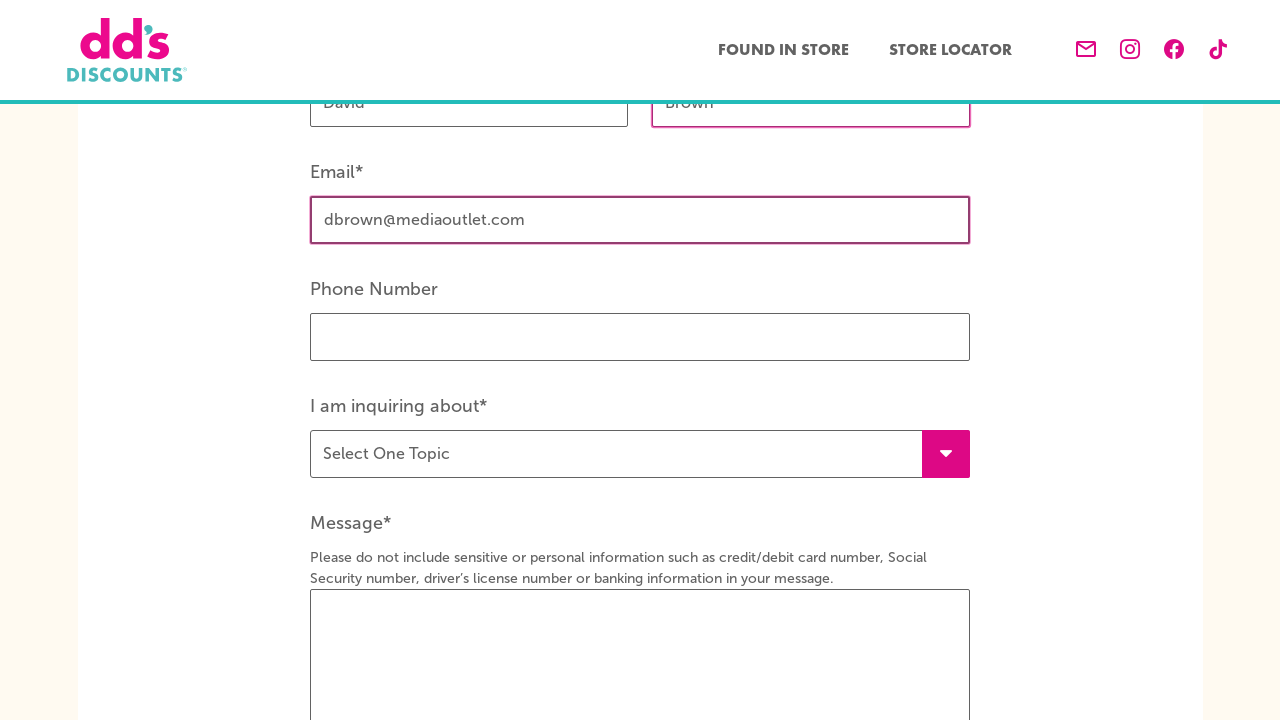

Filled phone field with '5553691472' on #form-phone
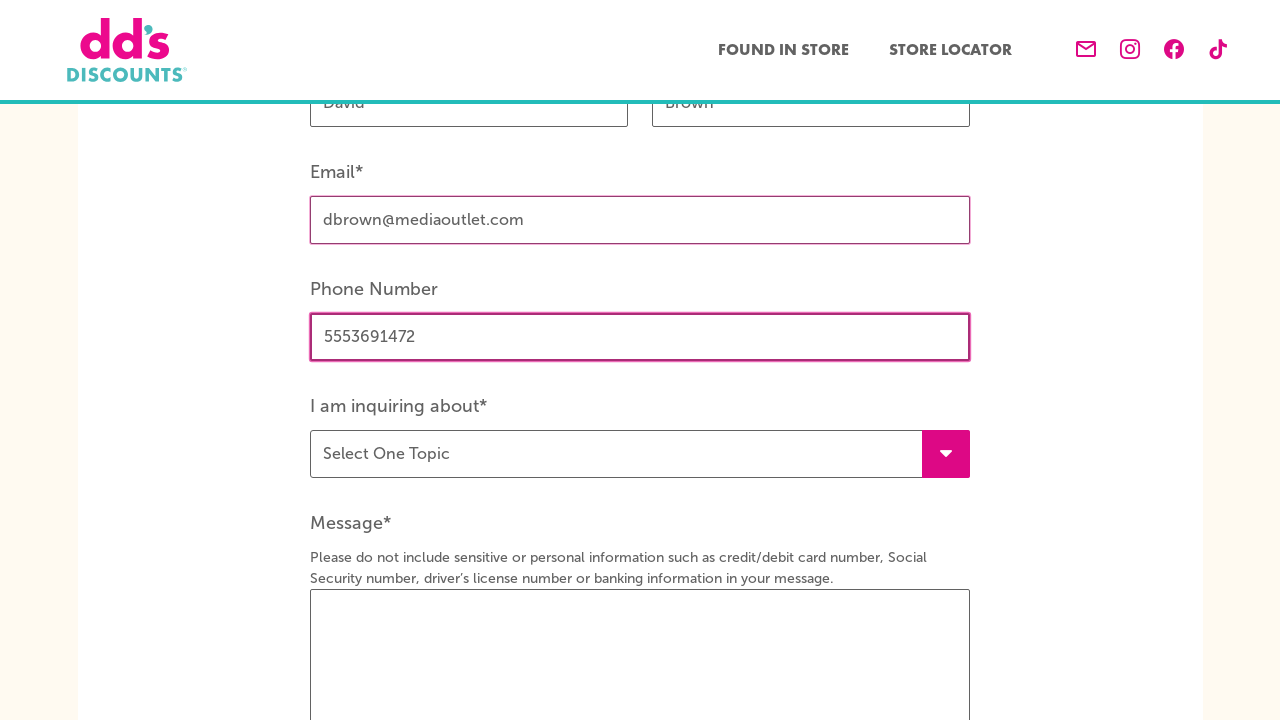

Selected 'Investor and Media Requests' from inquiry dropdown on #form-inquiry
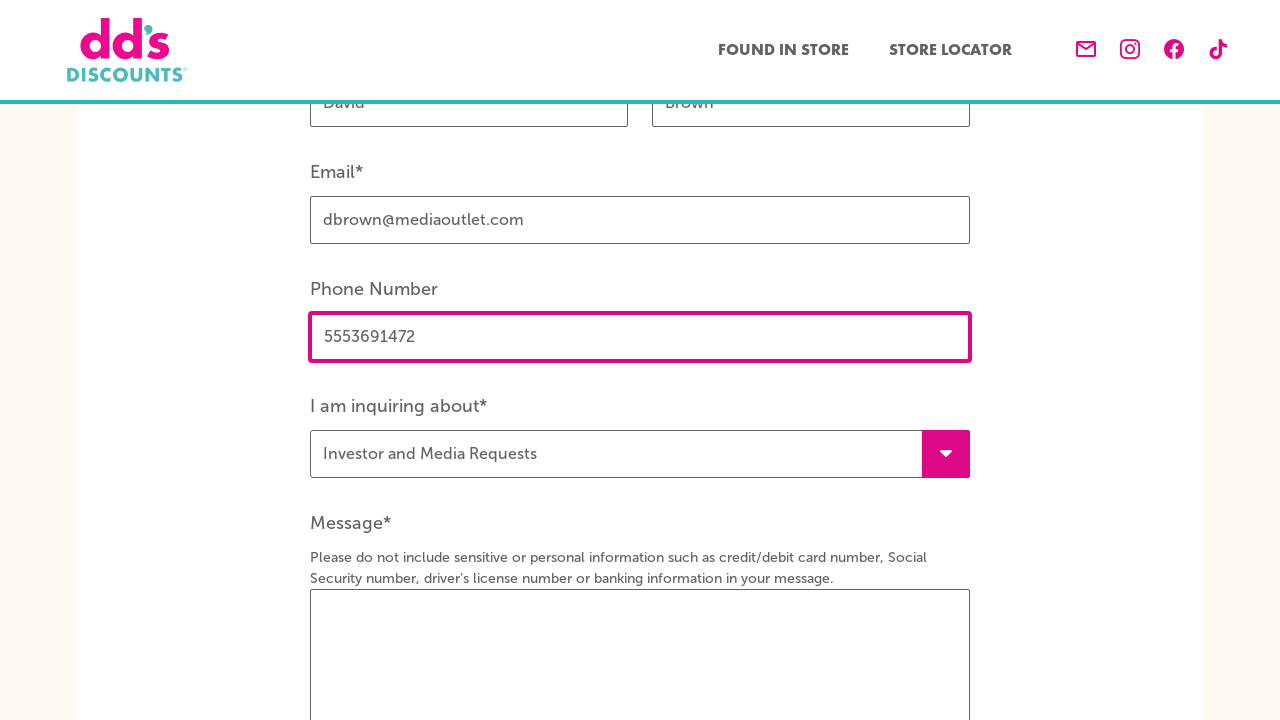

Filled message field with 'Media inquiry regarding upcoming press release' on #form-message
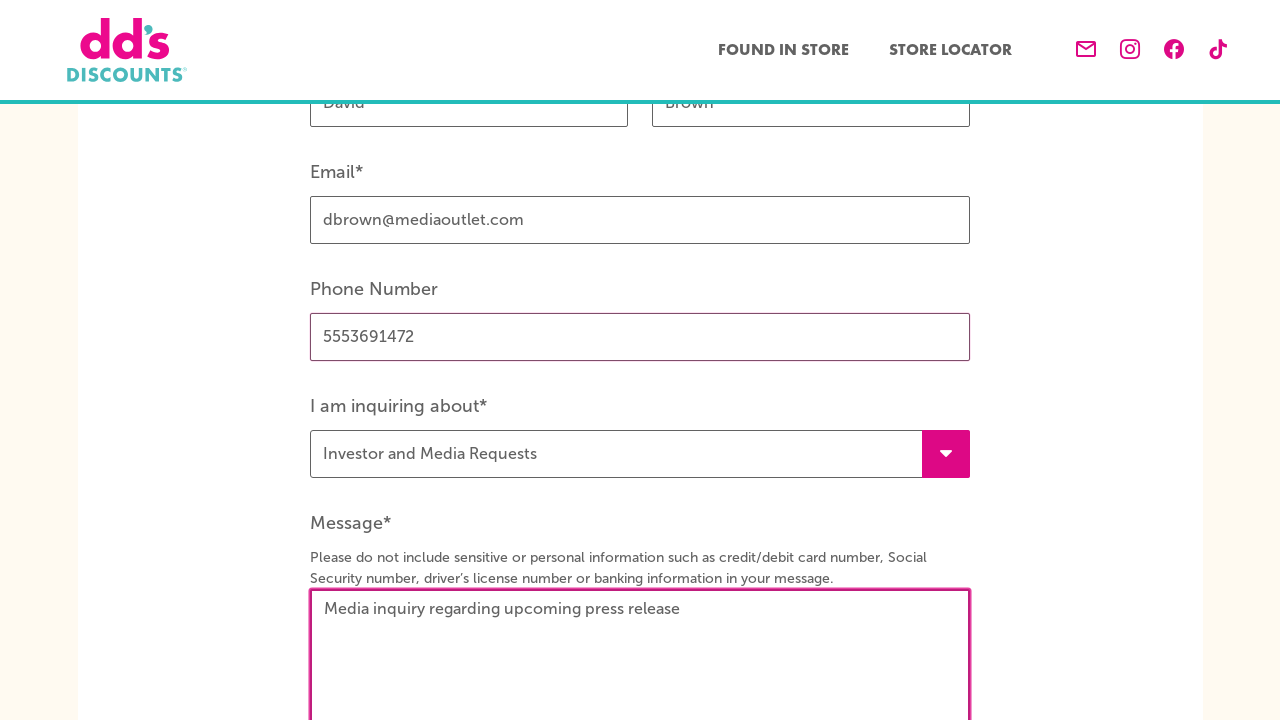

Clicked Submit button to submit contact form at (378, 360) on xpath=//span[contains(text(),'Submit')]
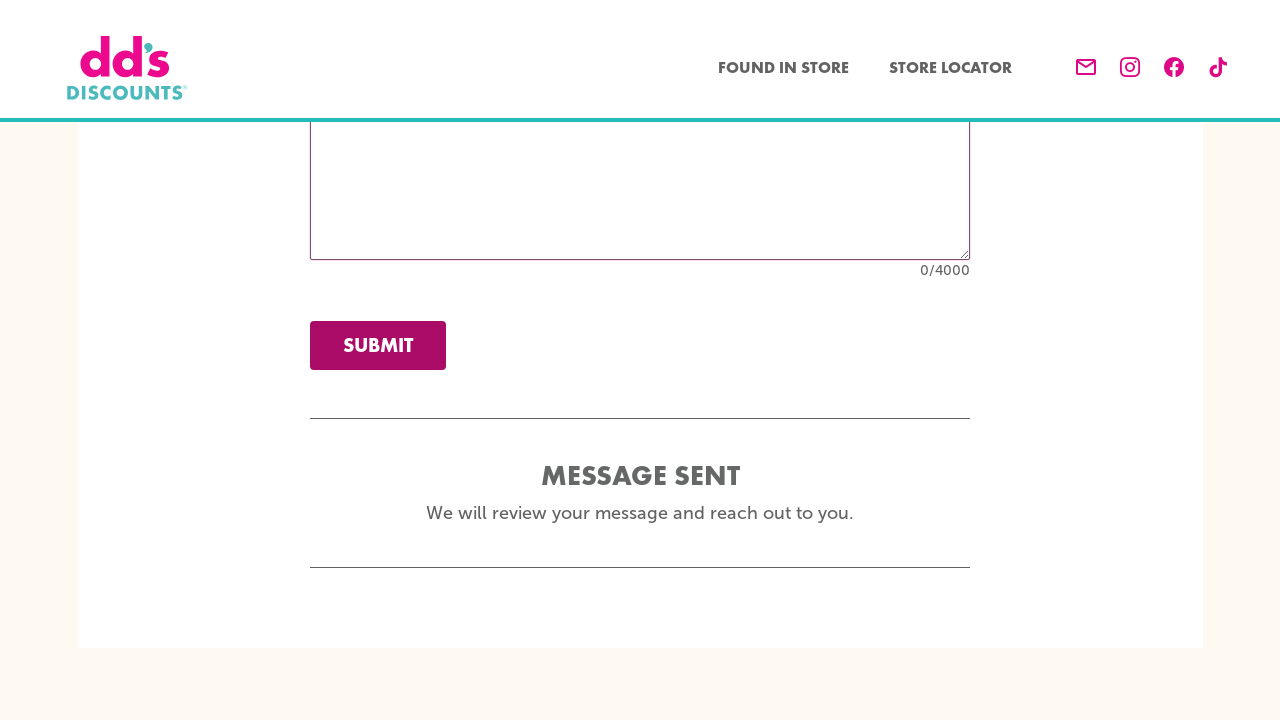

Verified success message 'Message Sent' appeared on page
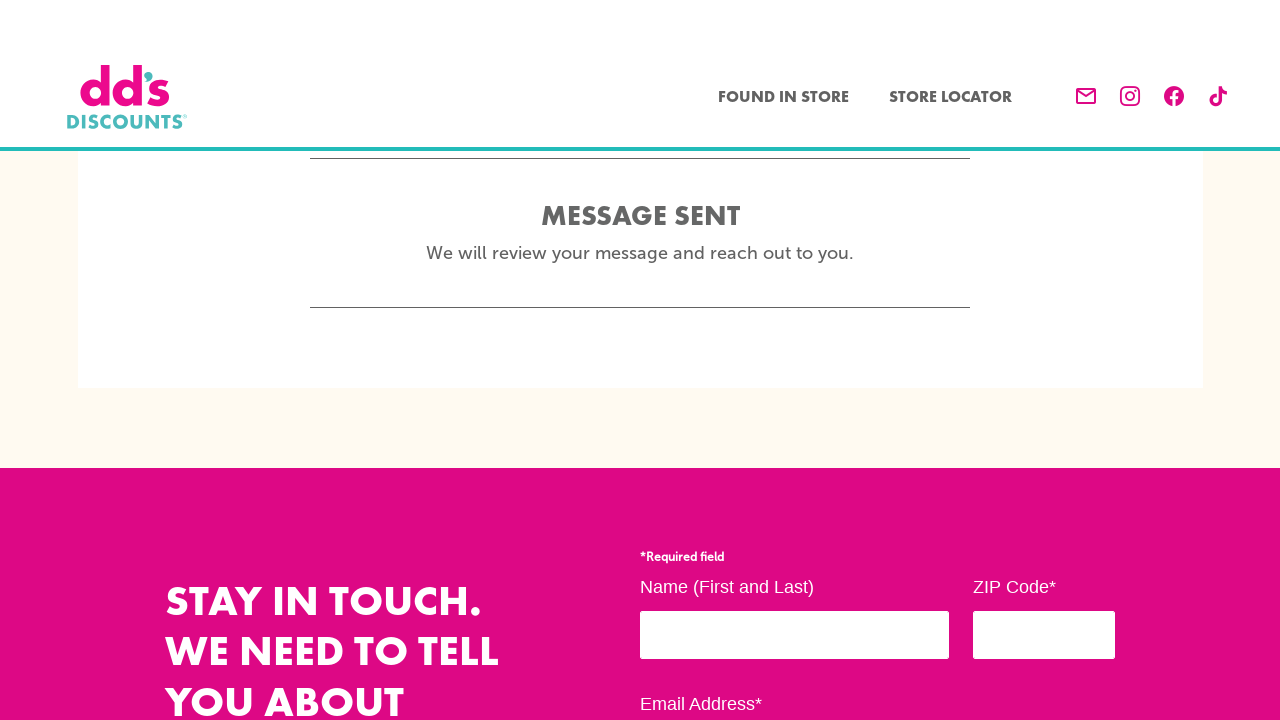

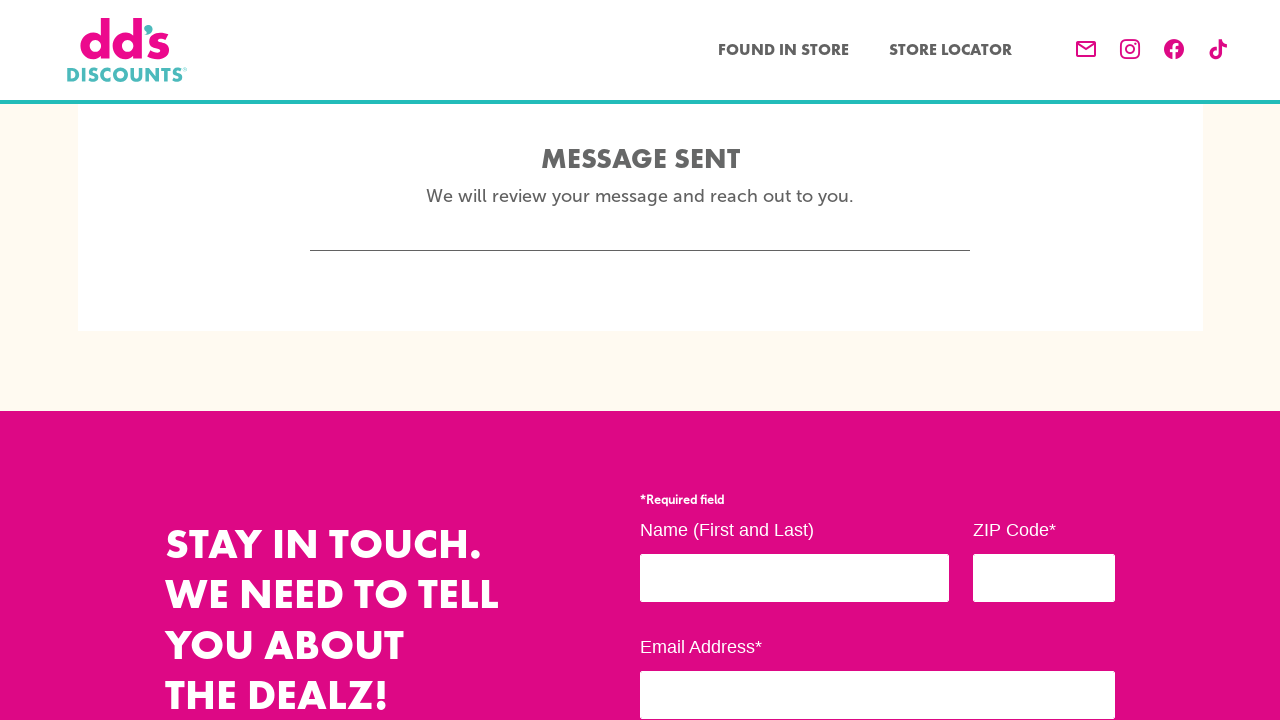